Tests jQuery UI draggable functionality by dragging an element to a new position

Starting URL: https://jqueryui.com/draggable/

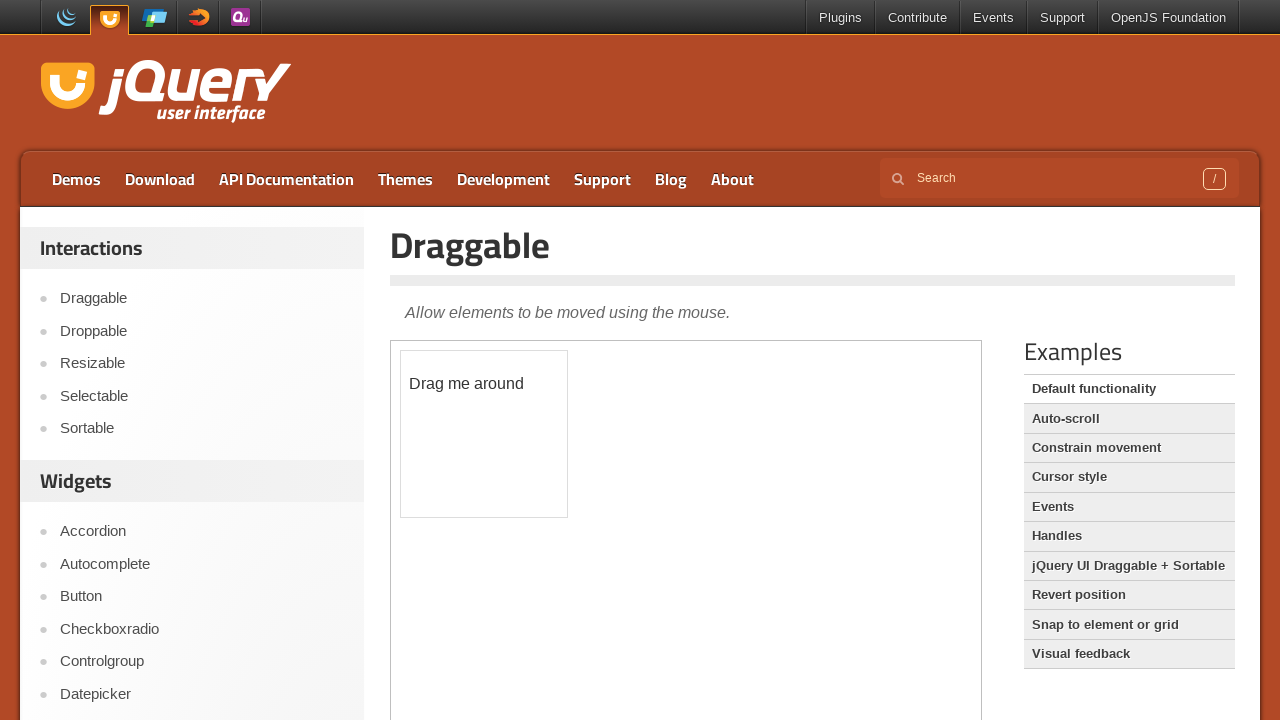

Navigated to jQuery UI draggable demo page
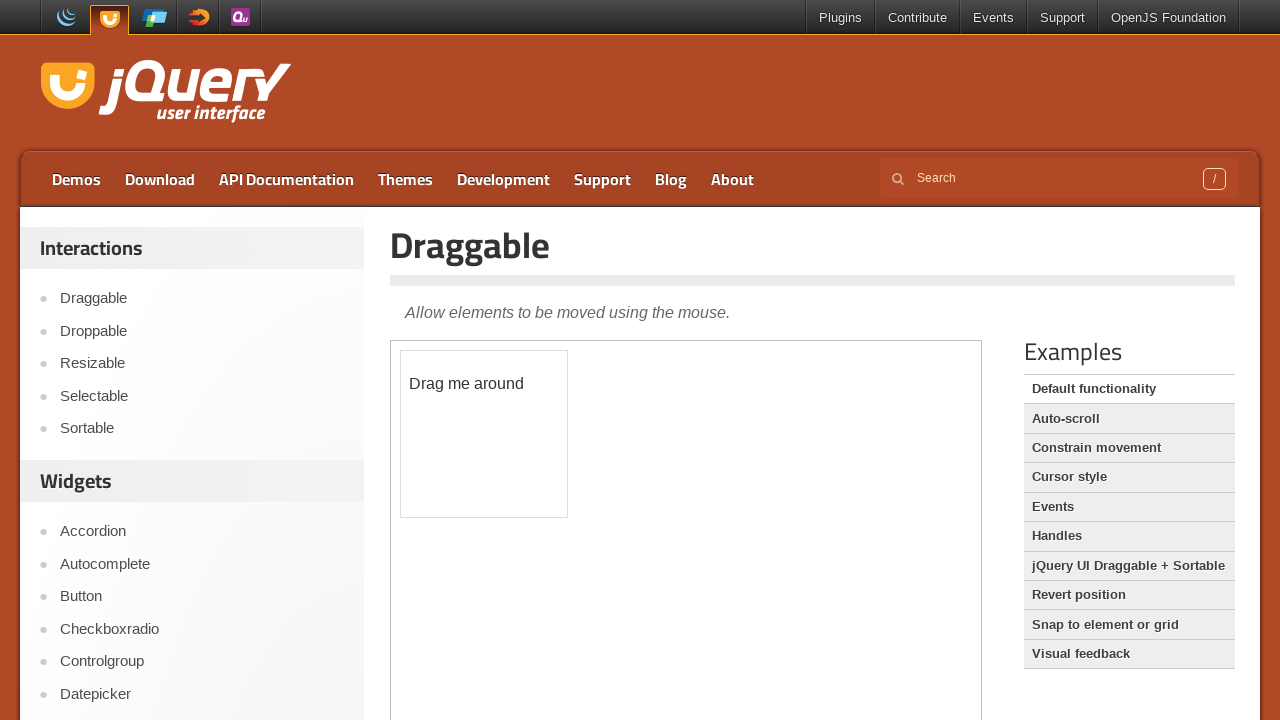

Located the iframe containing the draggable demo
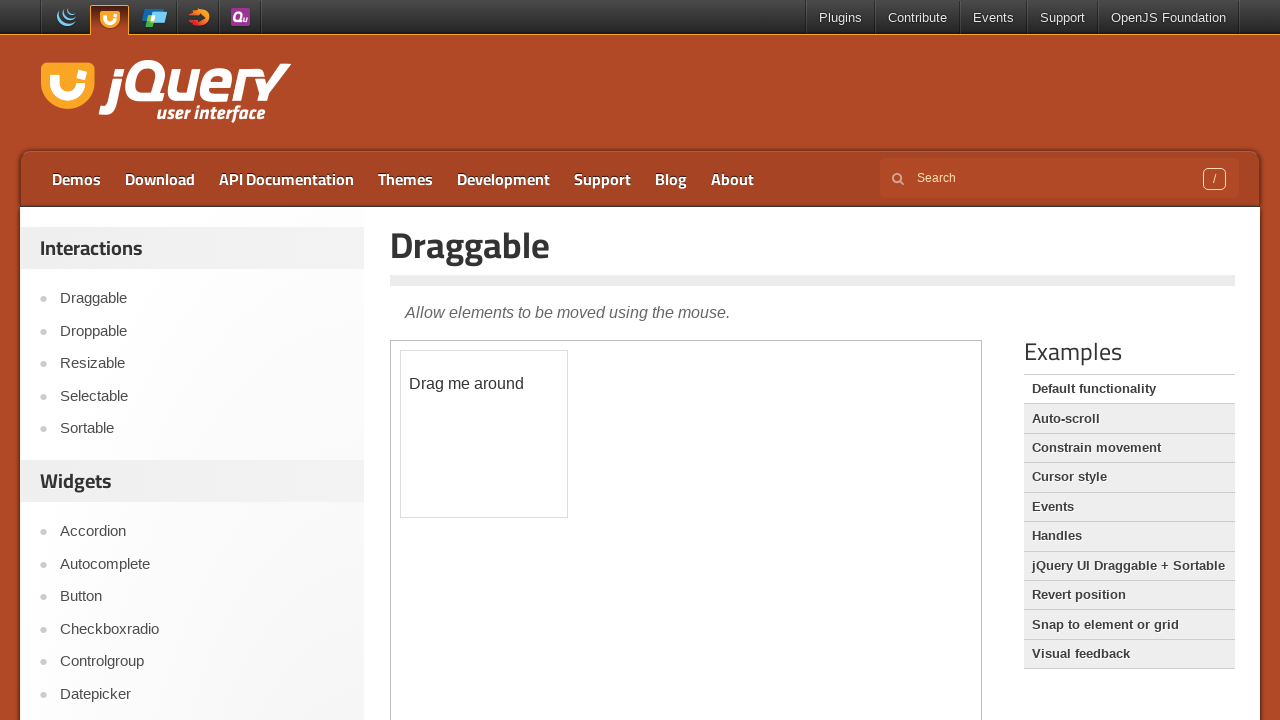

Located the draggable element with ID 'draggable'
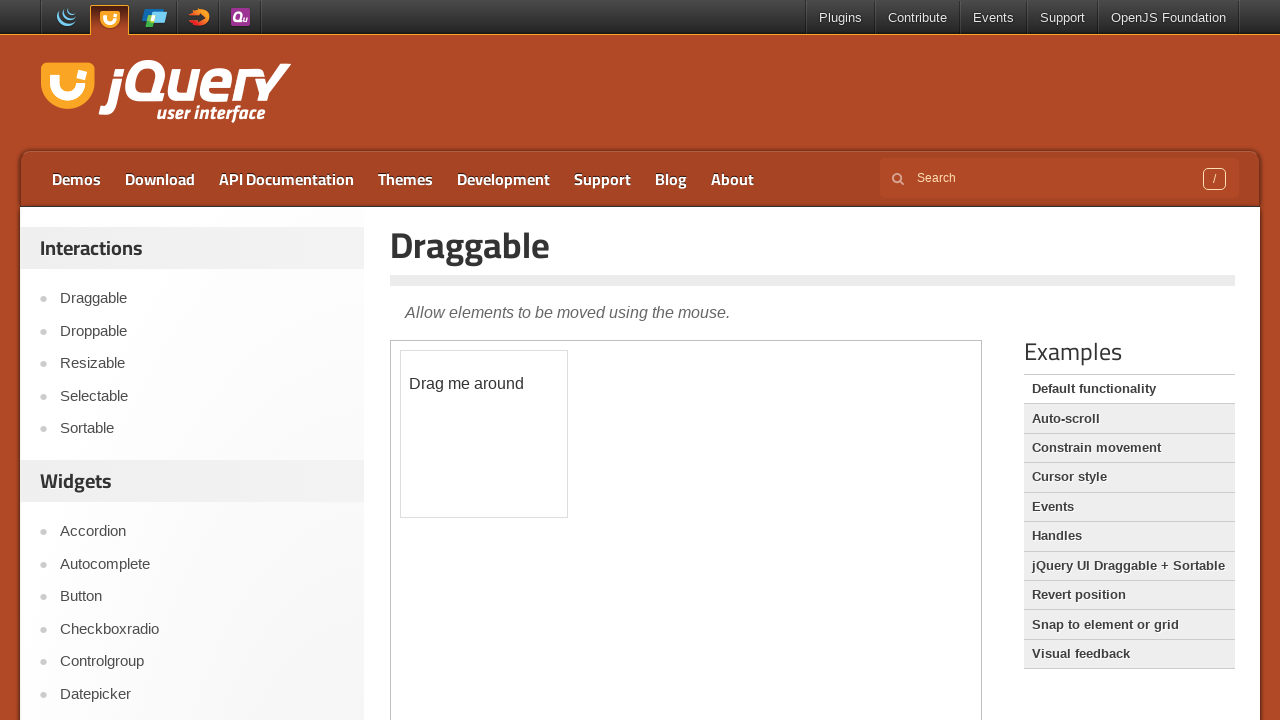

Retrieved bounding box coordinates of the draggable element
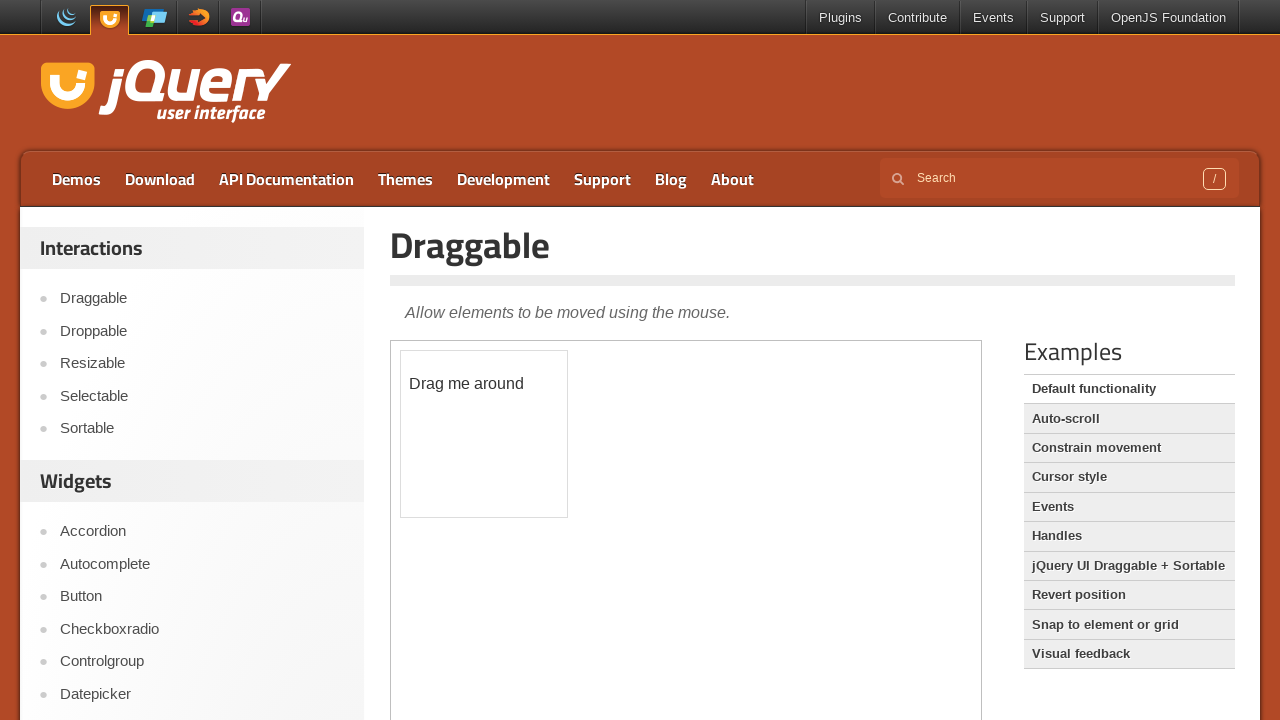

Moved mouse to the center of the draggable element at (484, 434)
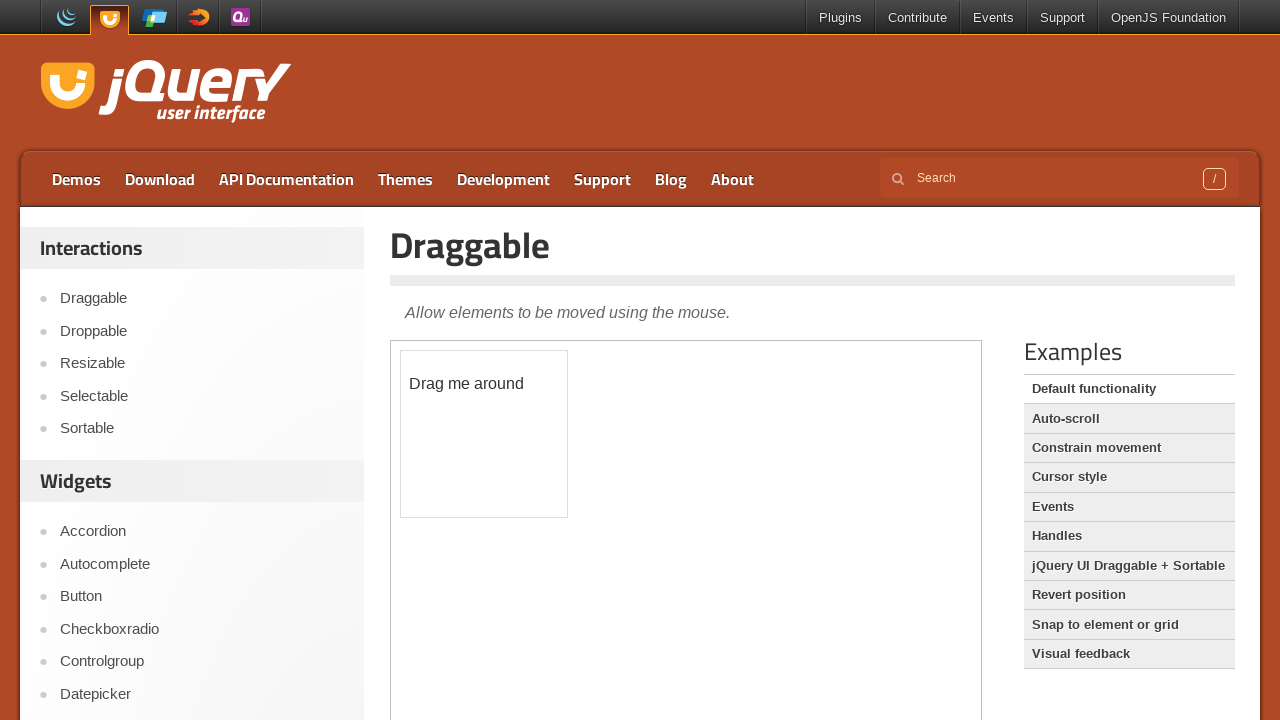

Pressed mouse button down on the draggable element at (484, 434)
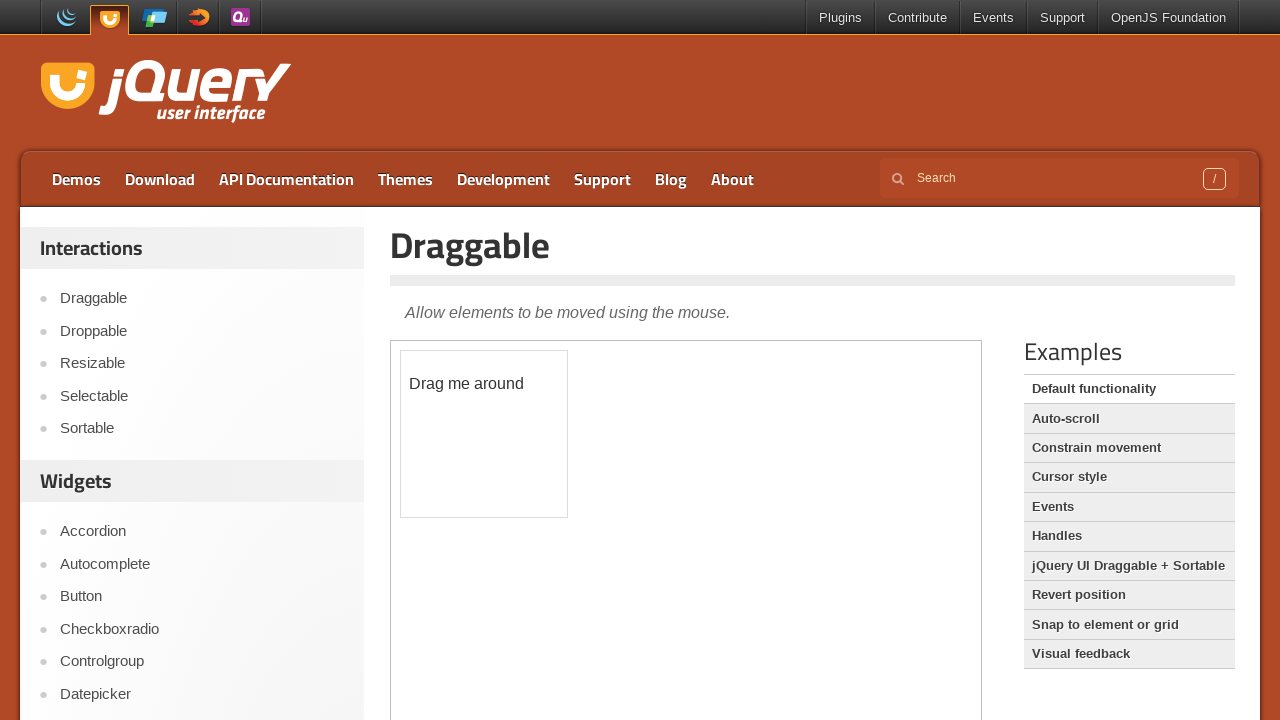

Dragged element 100 pixels right and 100 pixels down at (584, 534)
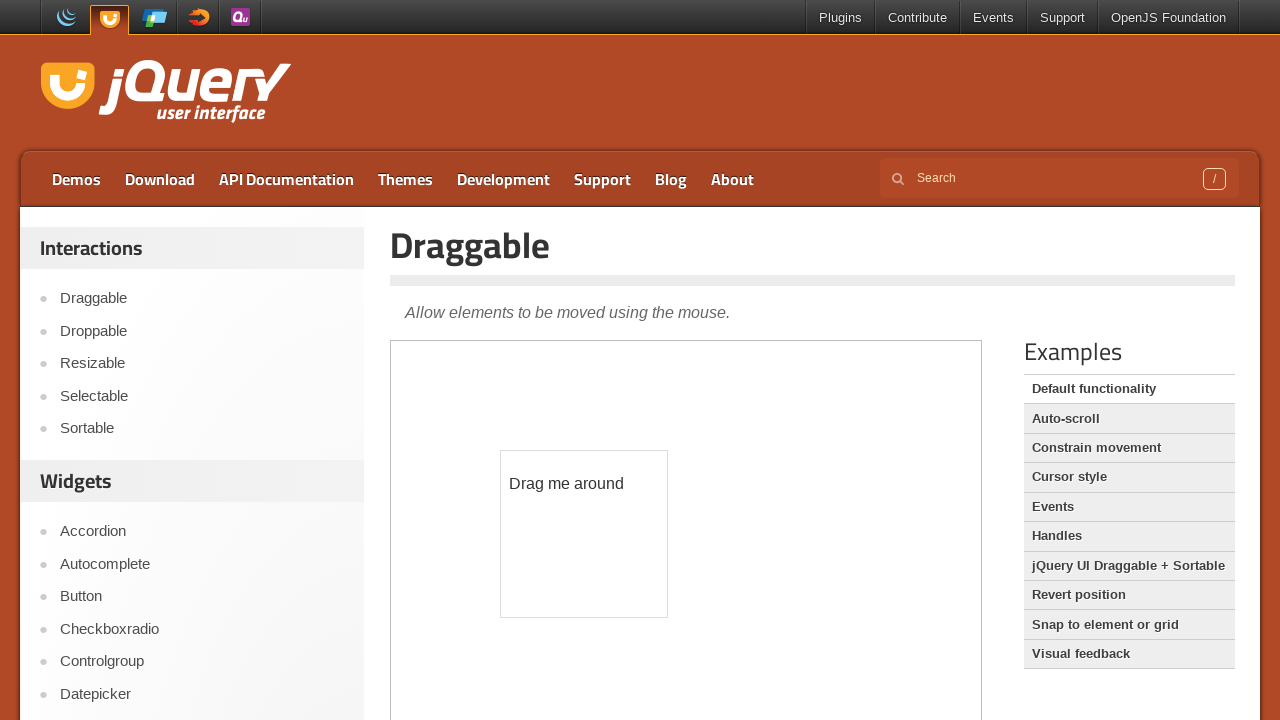

Released mouse button, completing the drag operation at (584, 534)
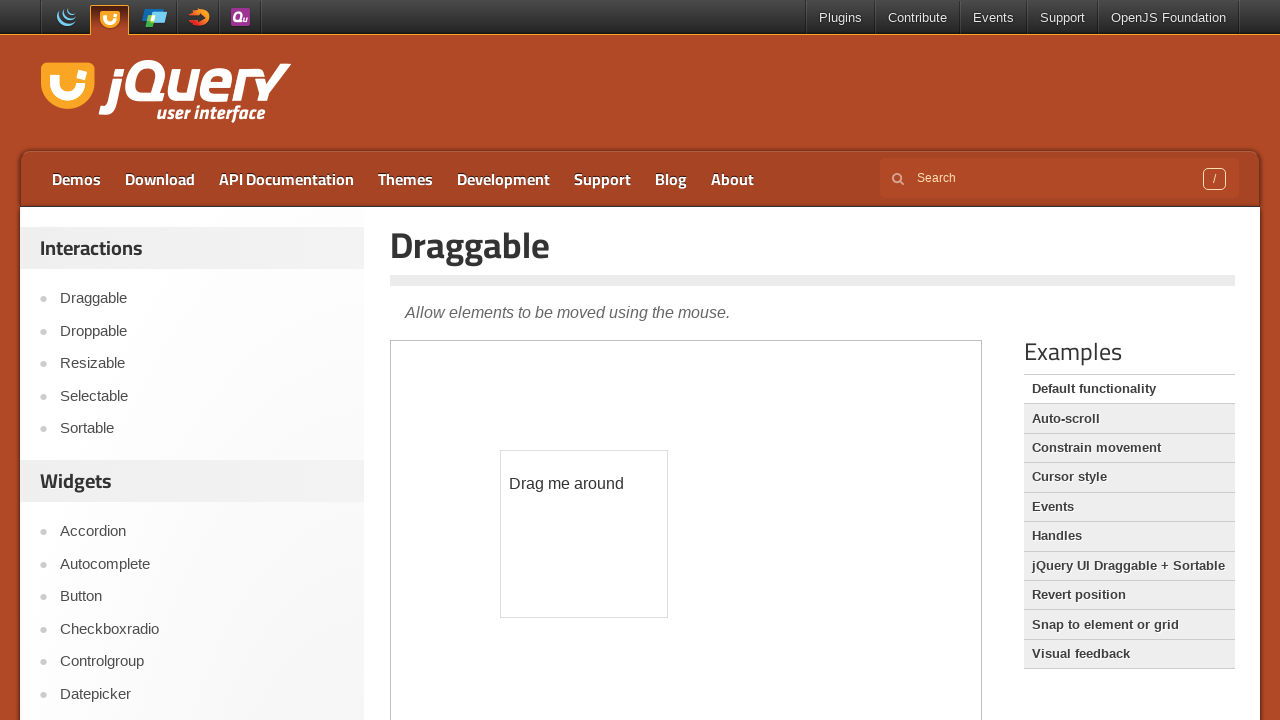

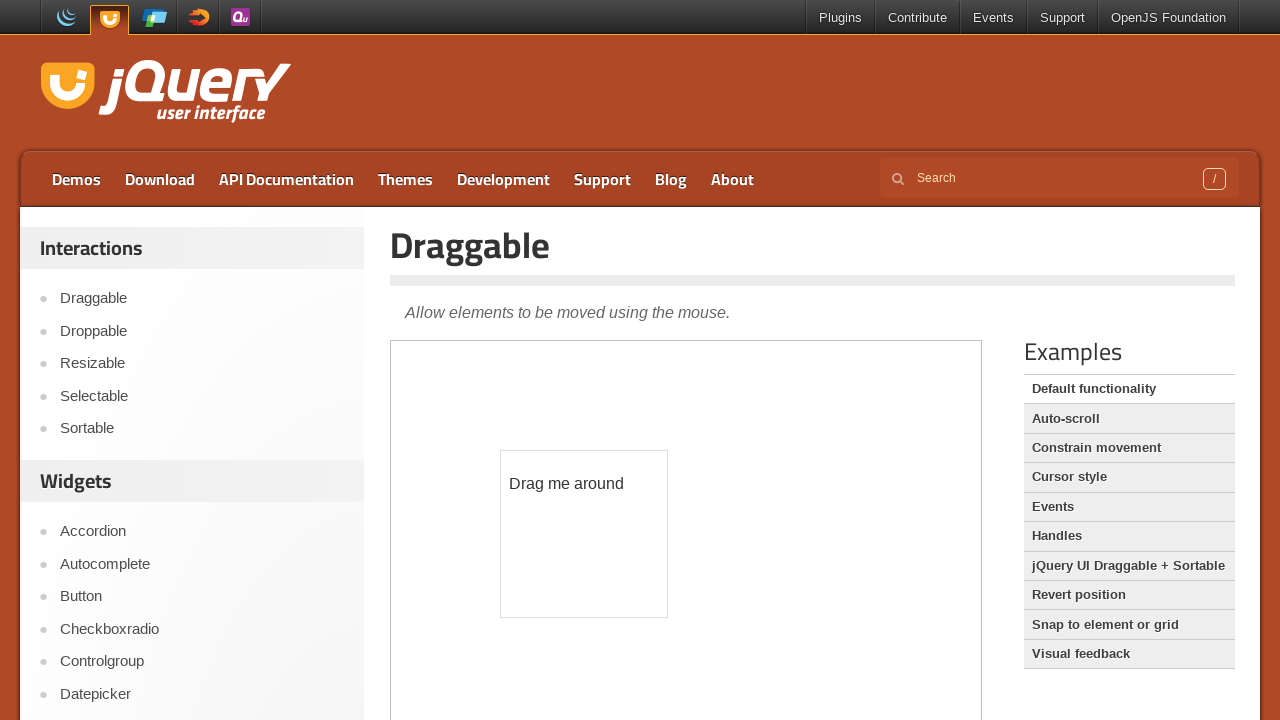